Tests clearing and entering a value into the first input field on the hotel booking page

Starting URL: http://hotel-v3.progmasters.hu/

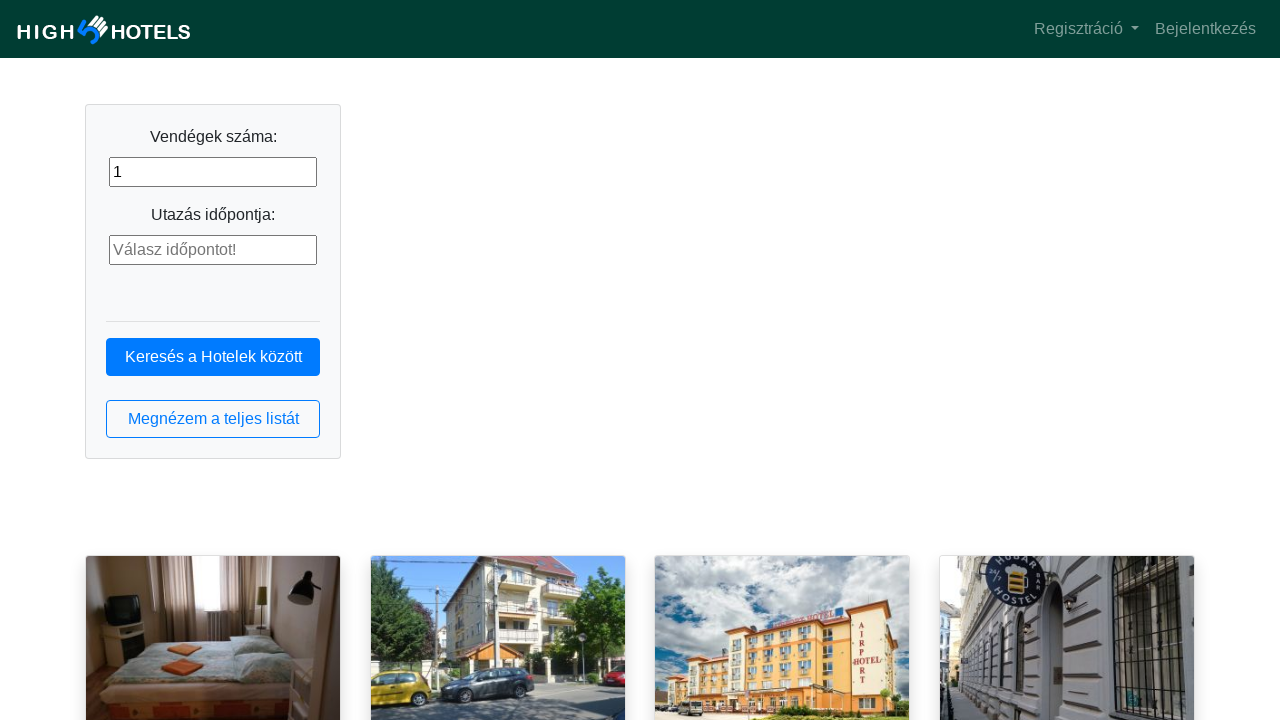

Cleared the first input field on the hotel booking page on input >> nth=0
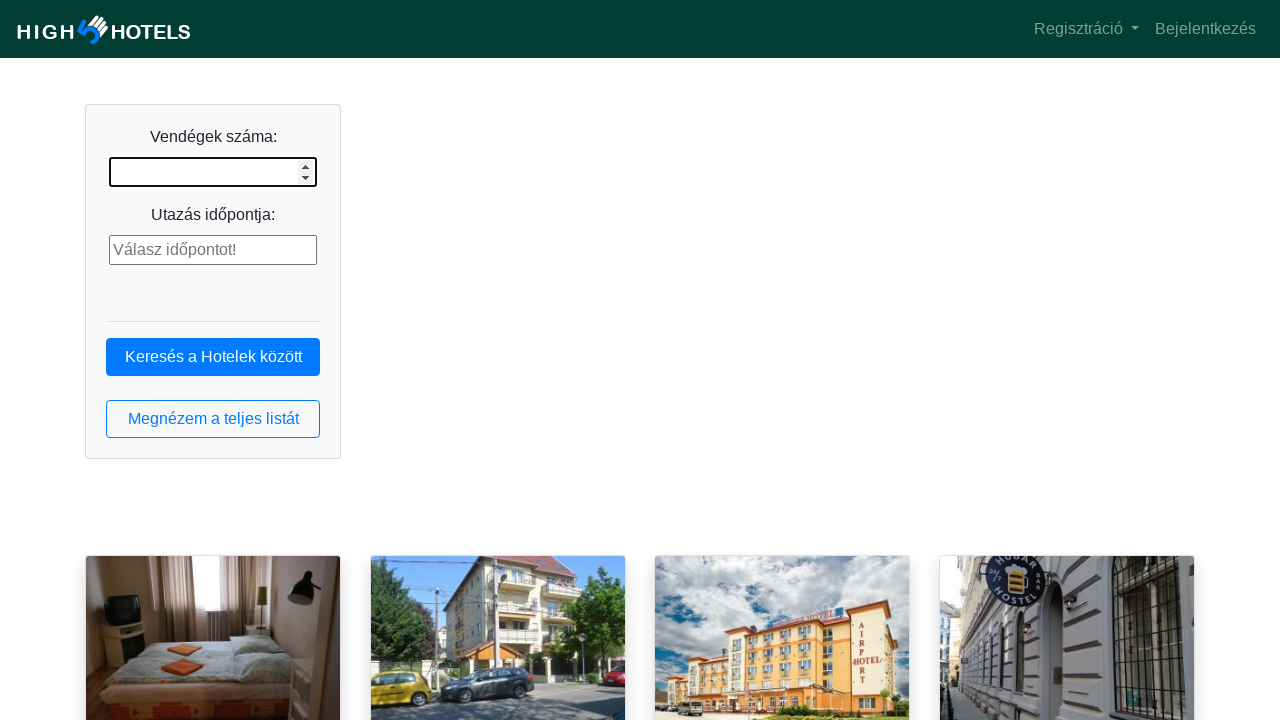

Entered value '8' into the first input field on input >> nth=0
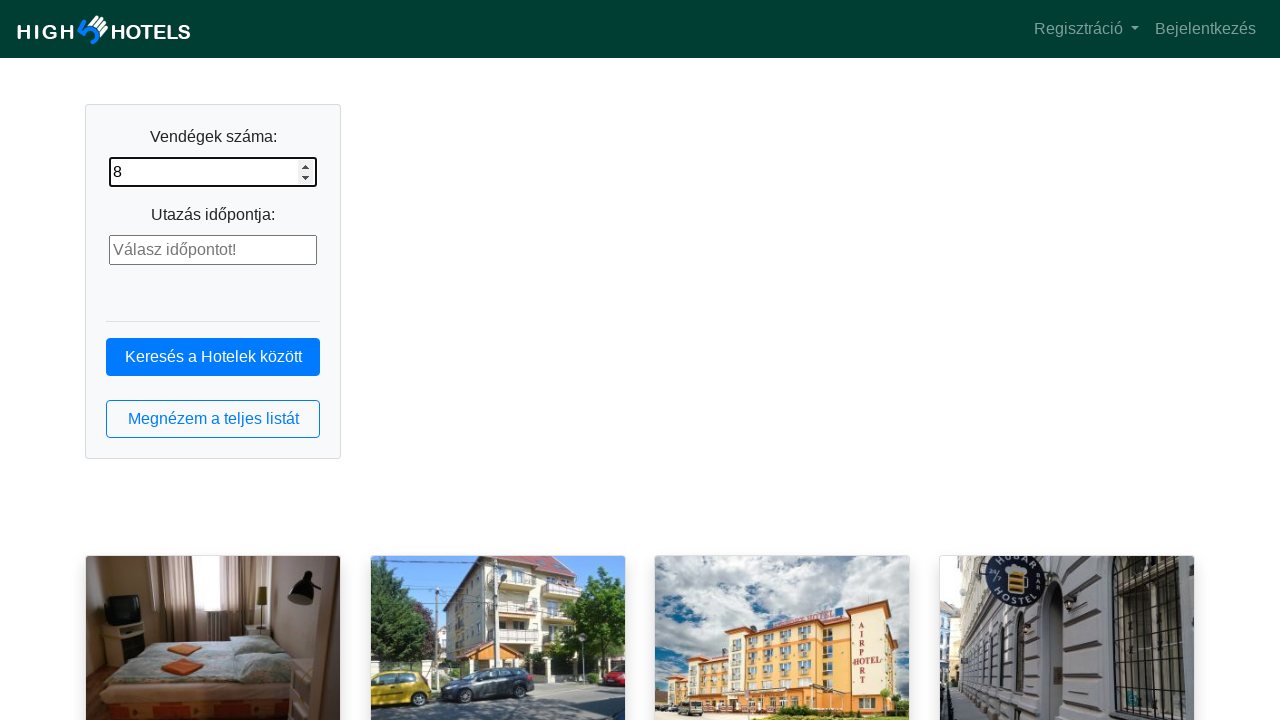

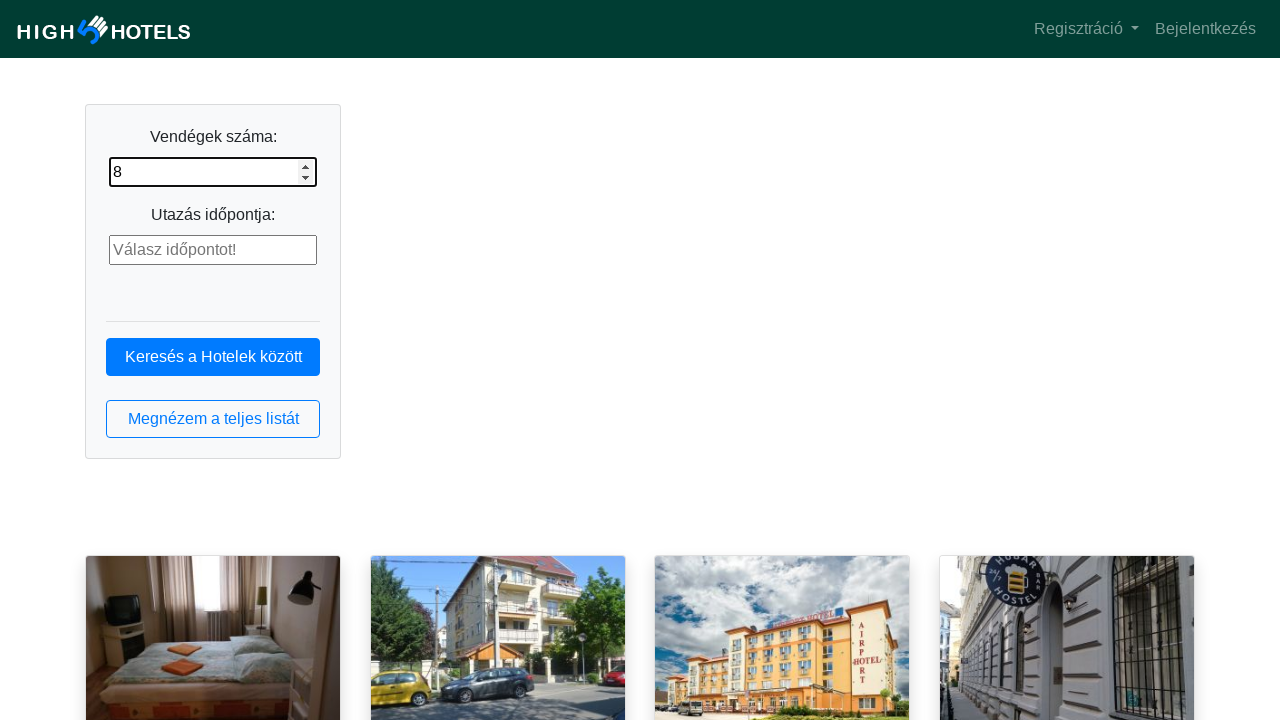